Tests drag and drop functionality on the jQuery UI demo page by dragging a source element and dropping it onto a target element within an iframe.

Starting URL: http://jqueryui.com/droppable/

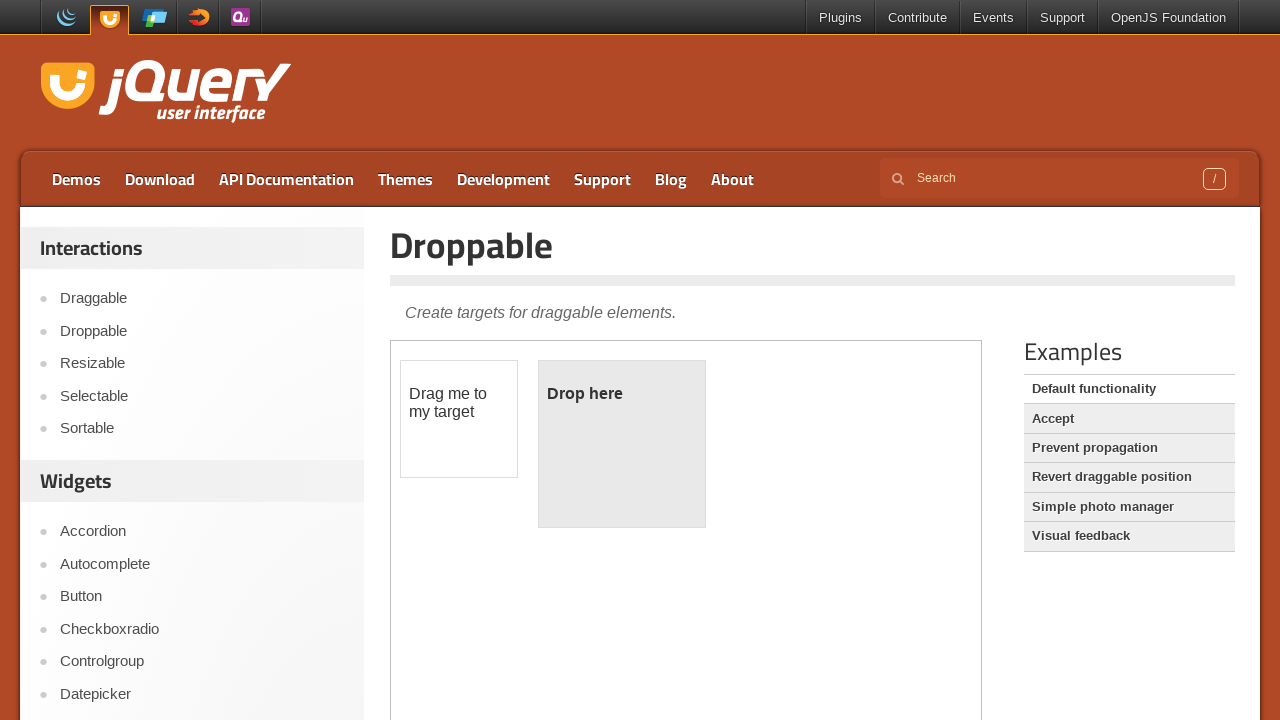

Located the demo iframe for drag and drop functionality
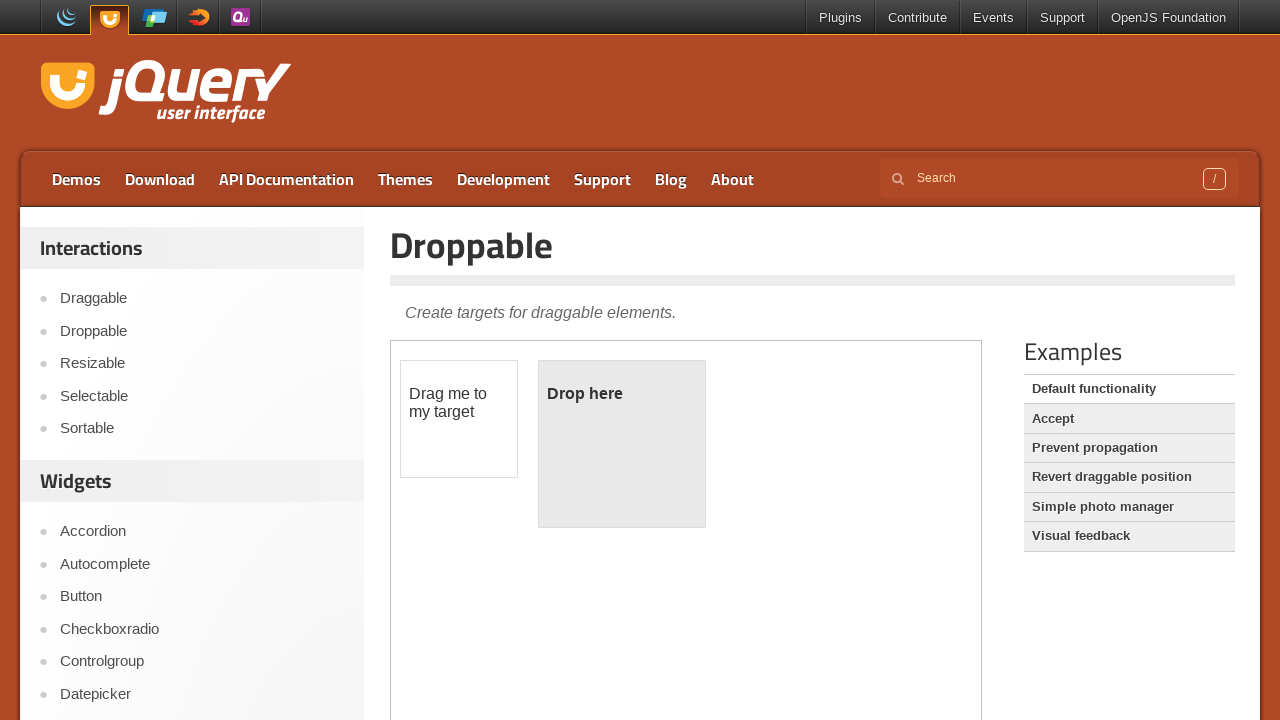

Located the draggable source element
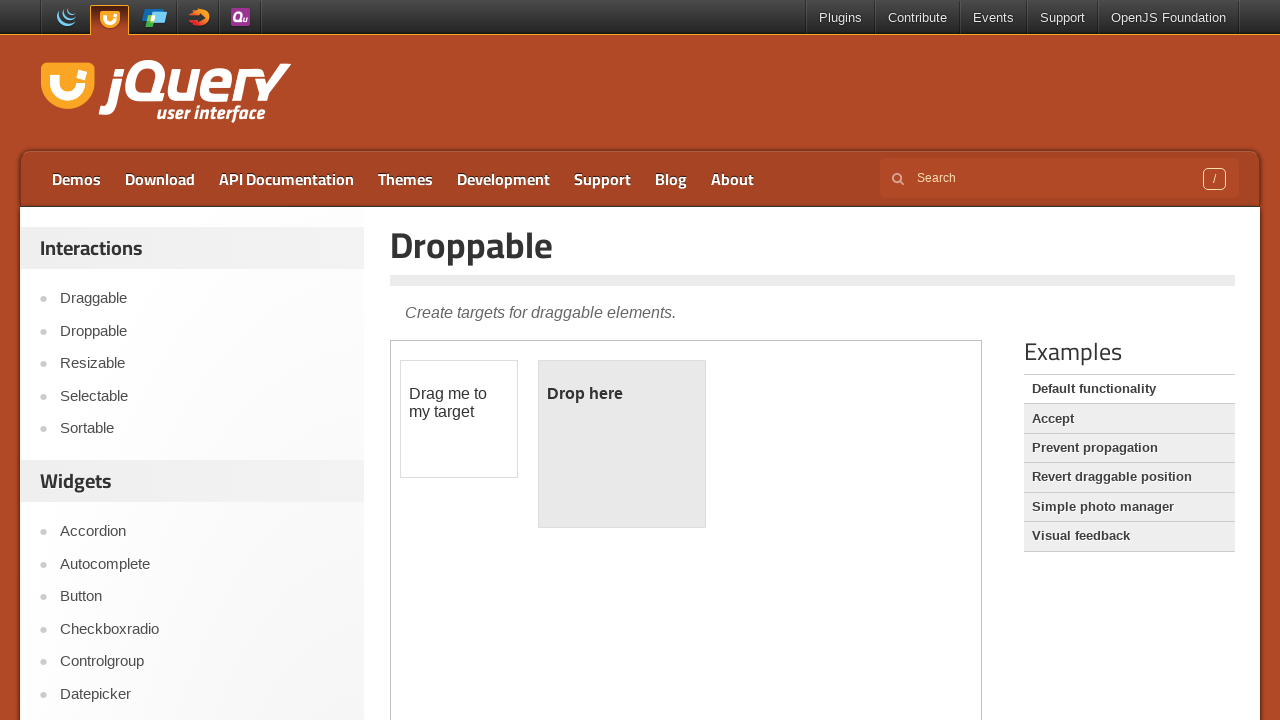

Located the droppable target element
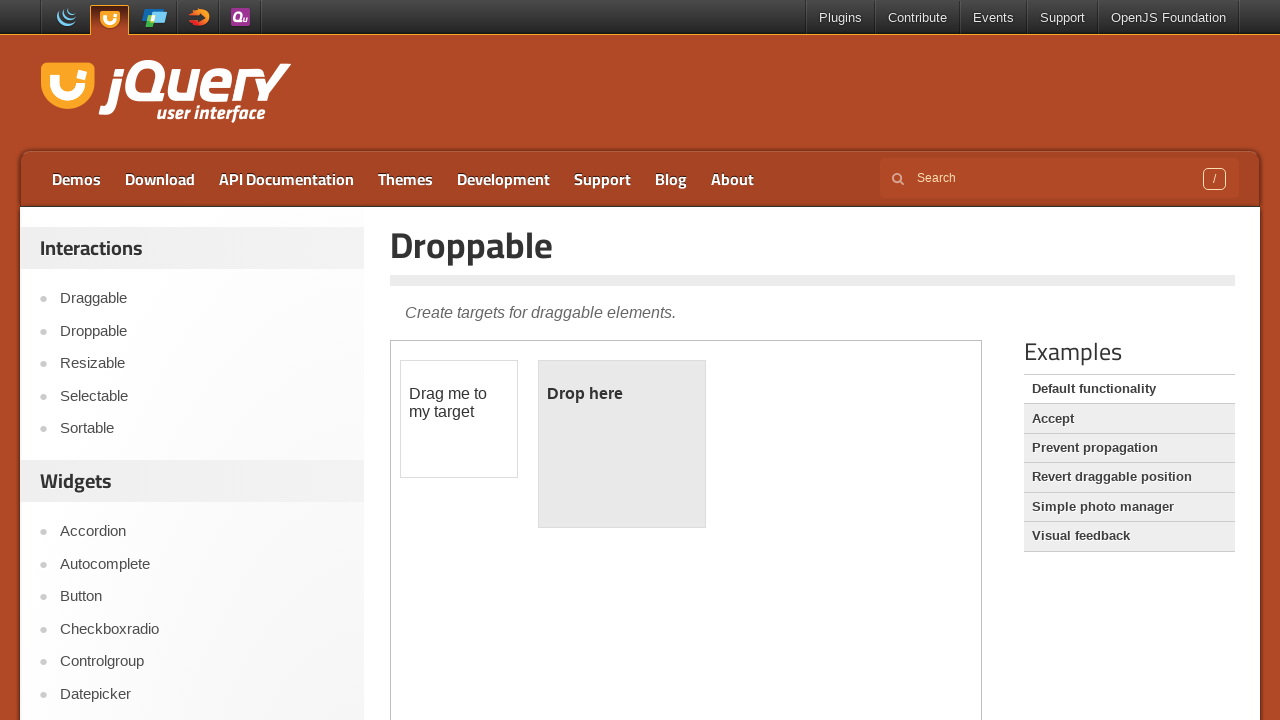

Dragged source element and dropped it onto target element at (622, 444)
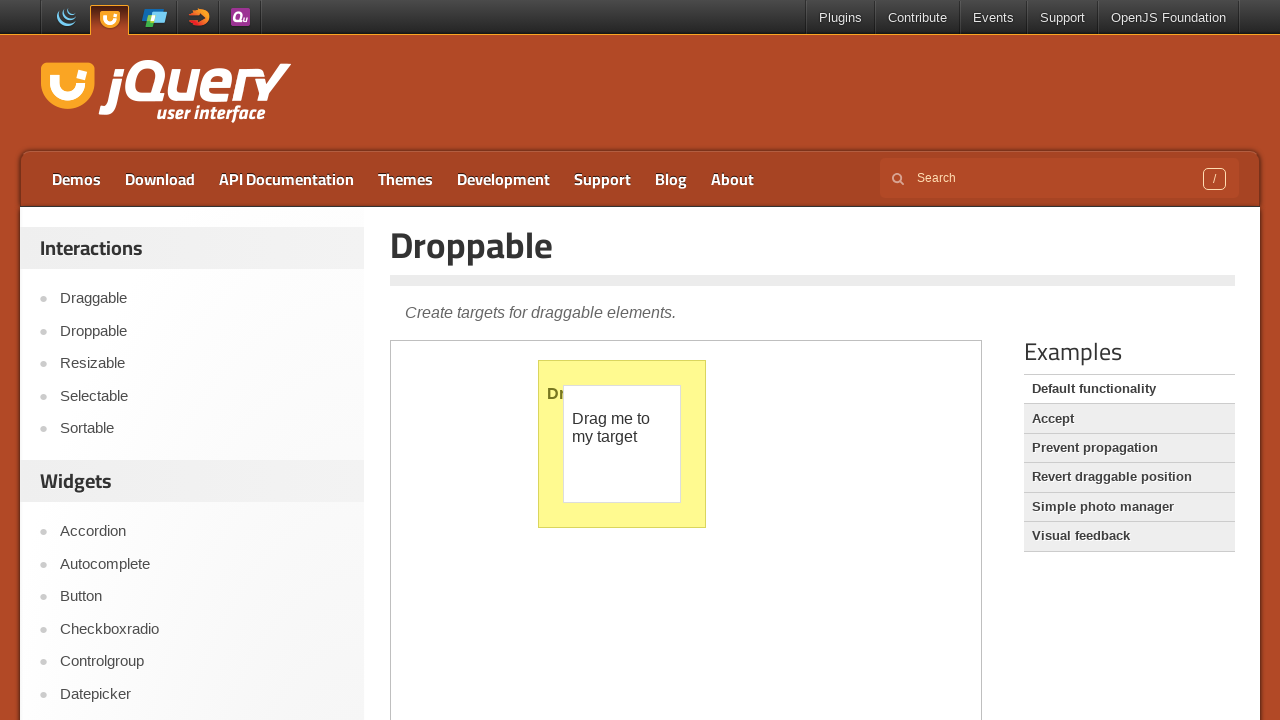

Verified drop was successful - target element now displays 'Dropped!' text
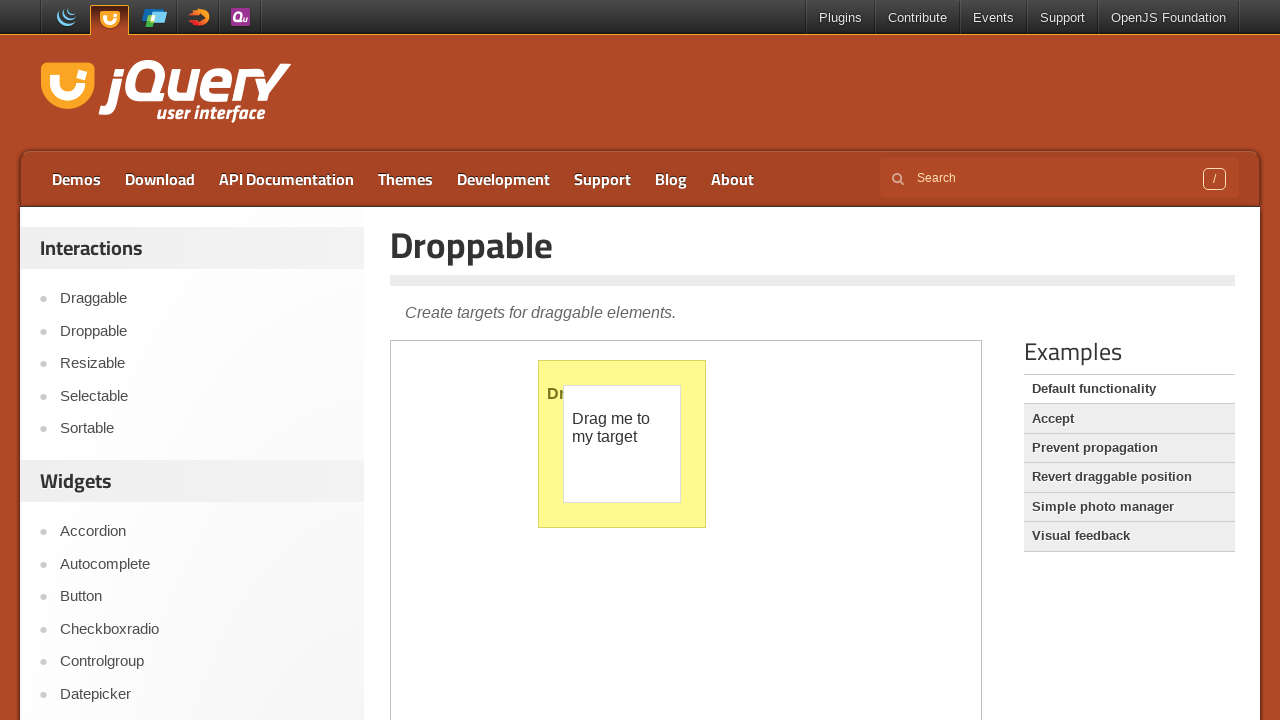

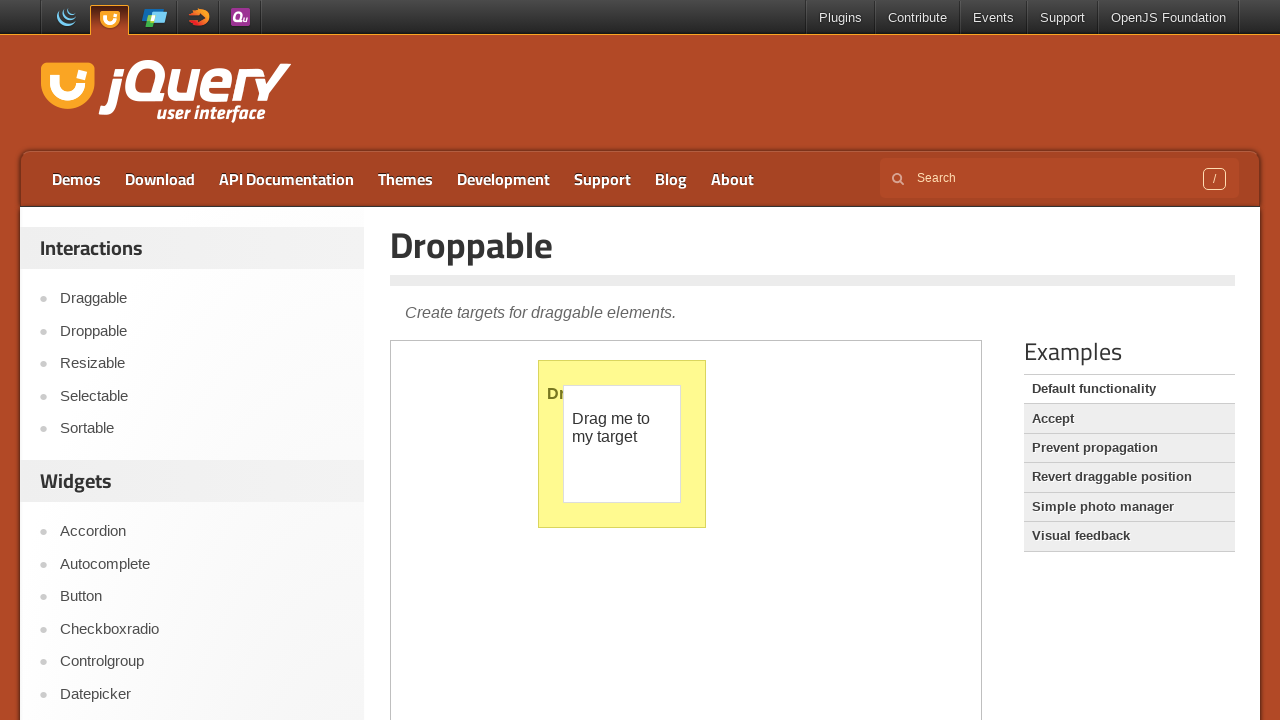